Tests form filling by entering text into all input and textarea fields on the page

Starting URL: https://demoqa.com/text-box

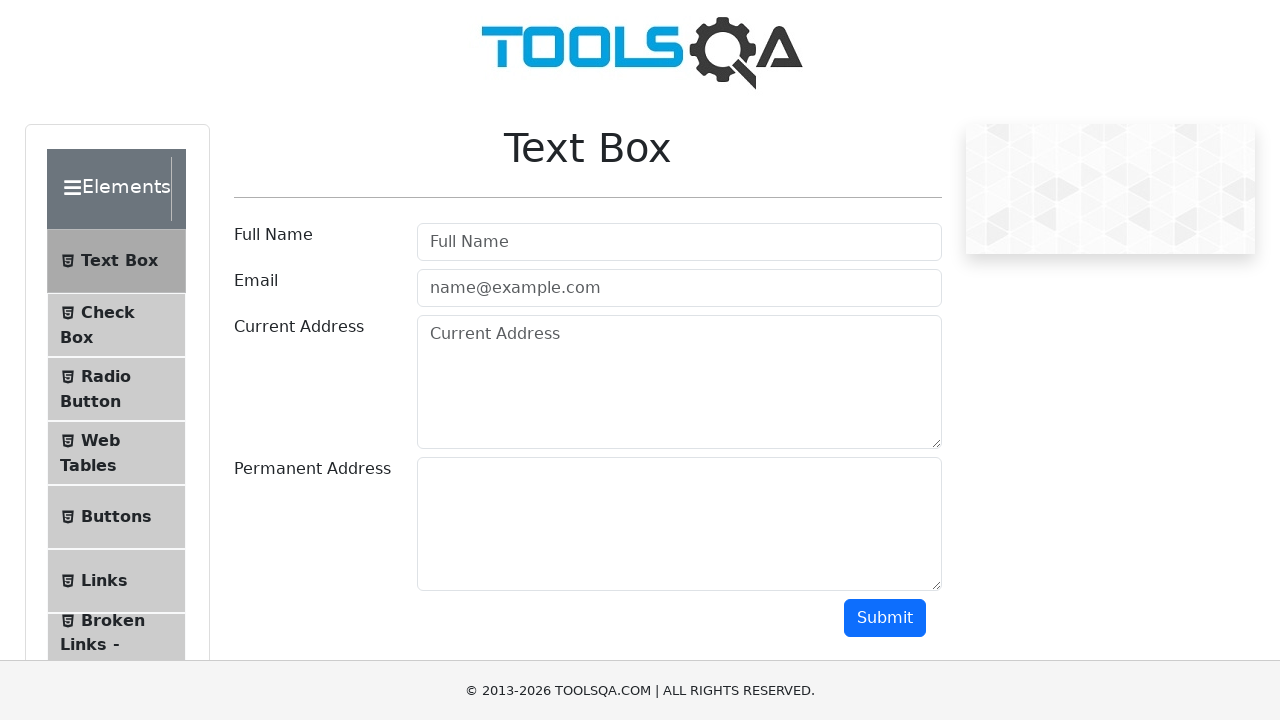

Located all input elements on the page
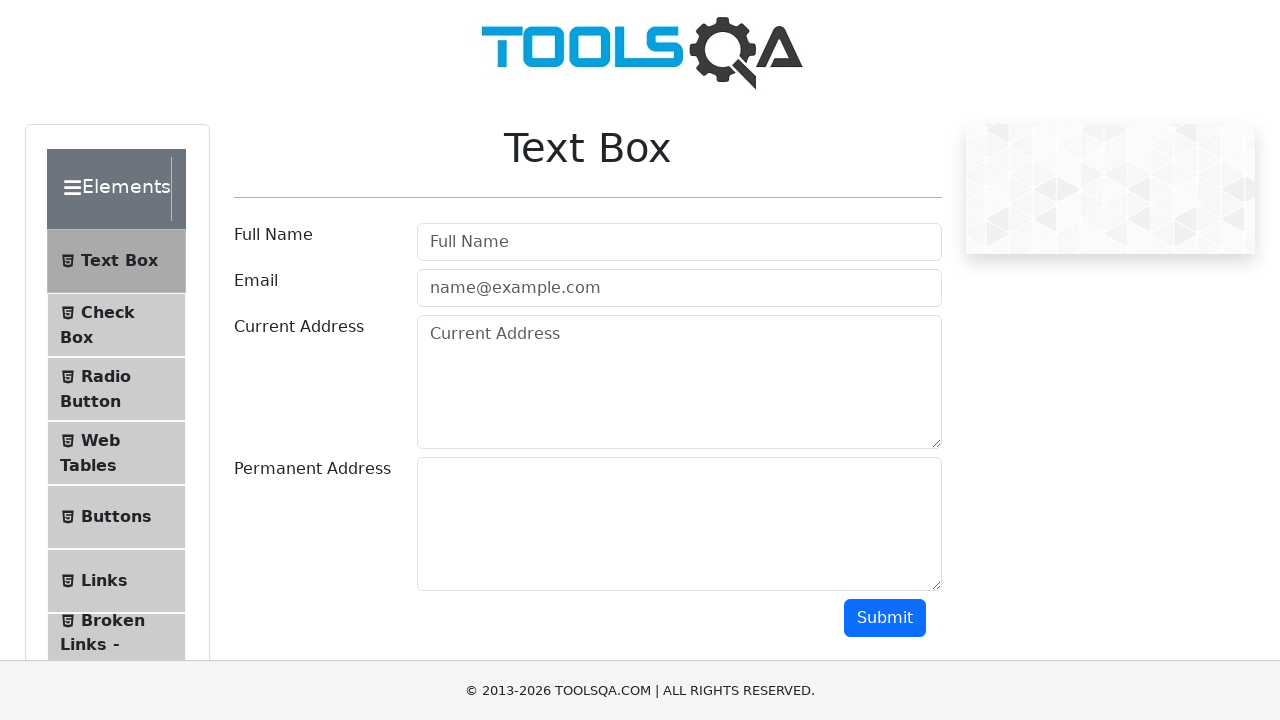

Located all textarea elements on the page
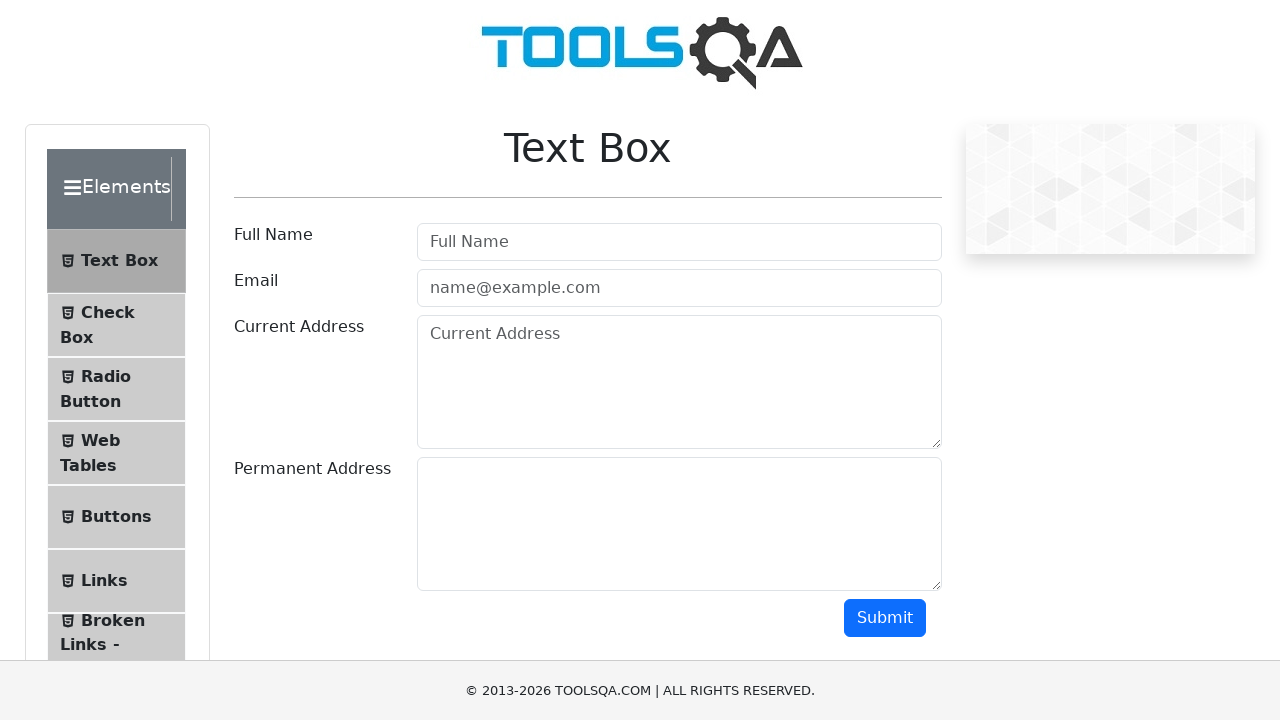

Cleared an input field on input >> nth=0
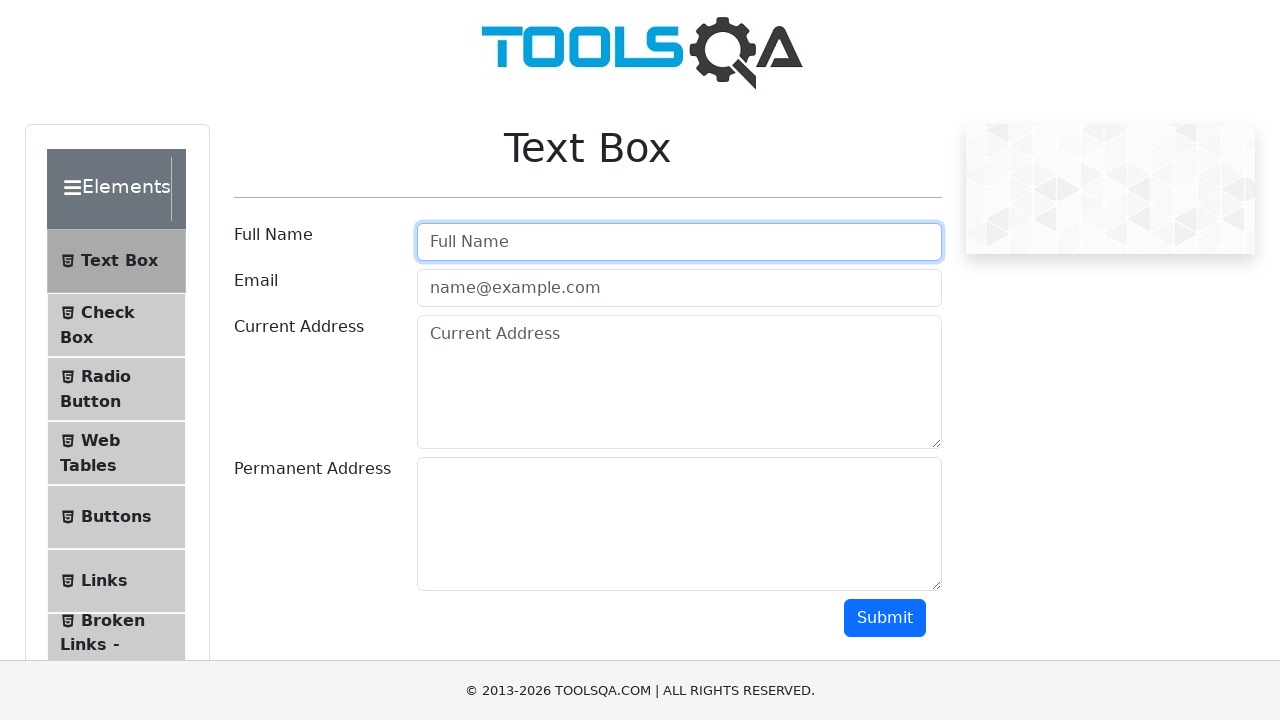

Filled input field with 'test' on input >> nth=0
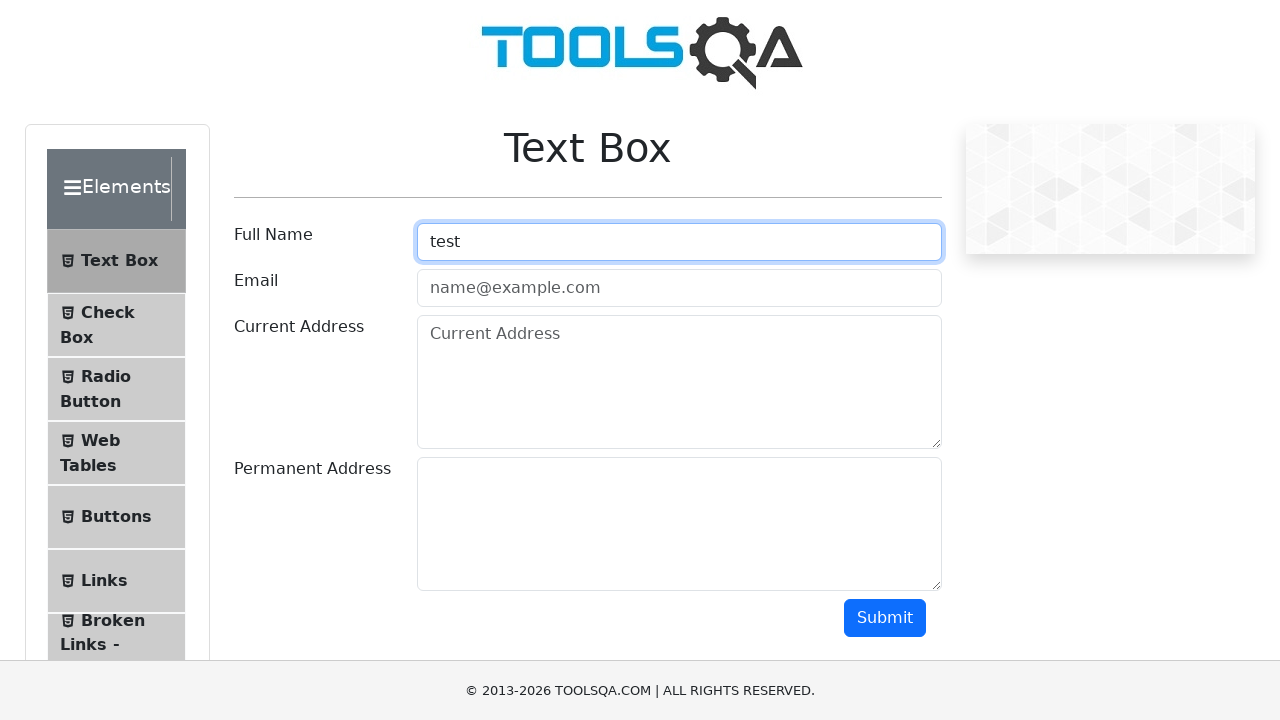

Asserted input field contains 'test'
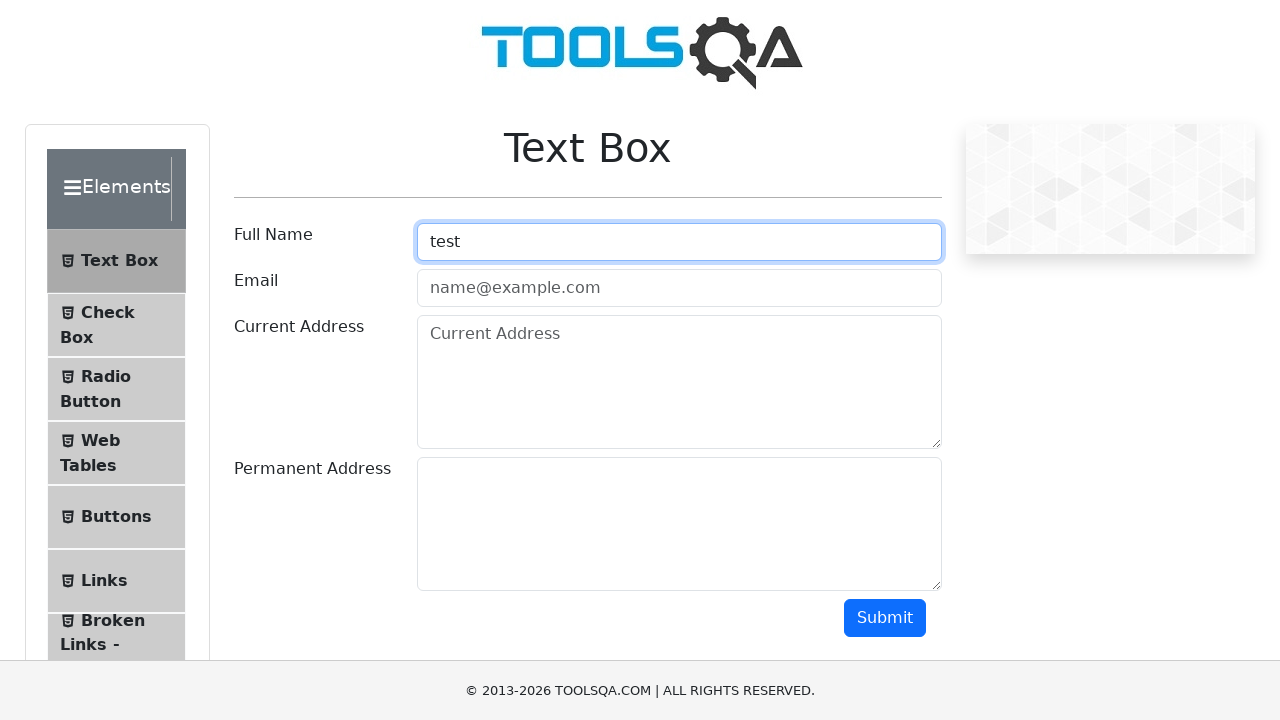

Cleared an input field on input >> nth=1
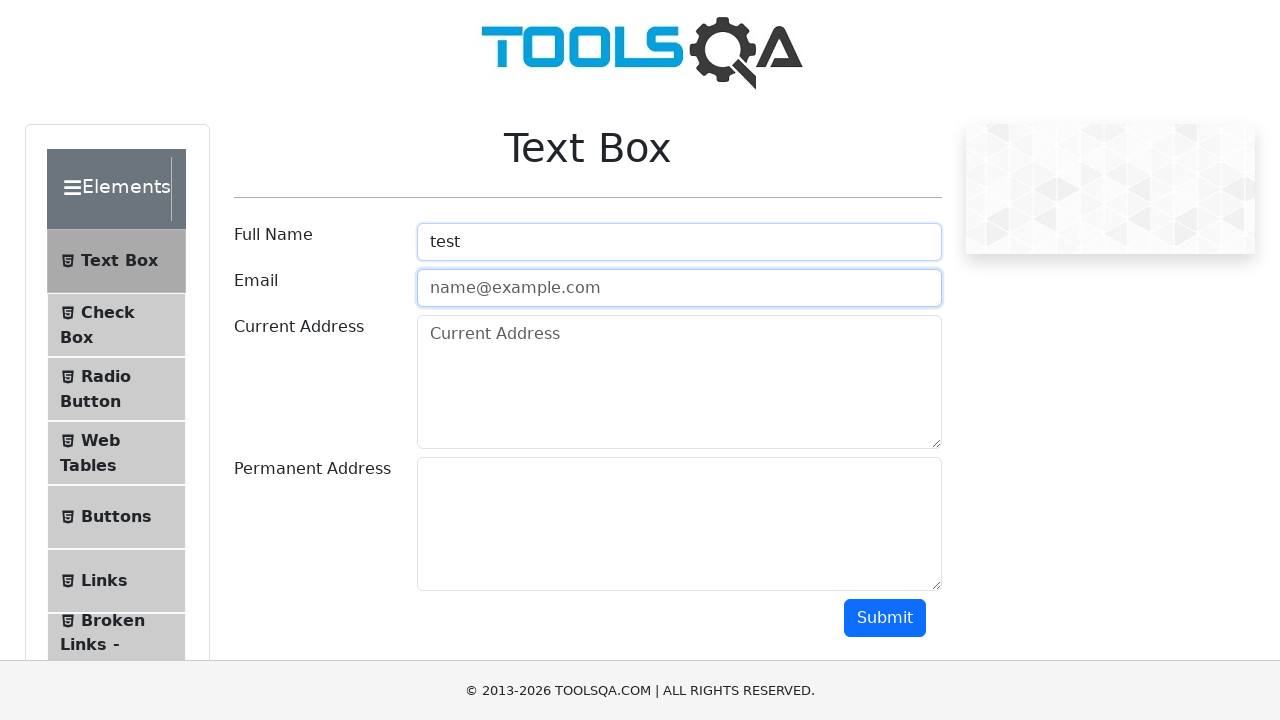

Filled input field with 'test' on input >> nth=1
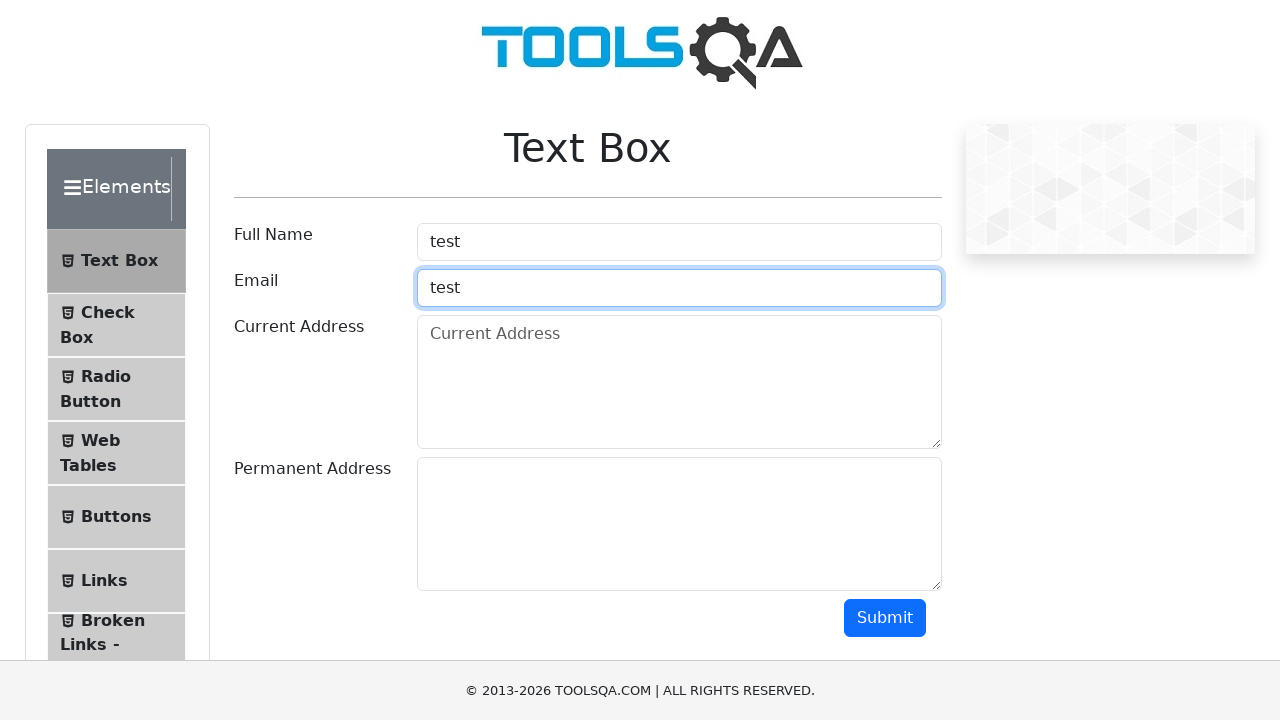

Asserted input field contains 'test'
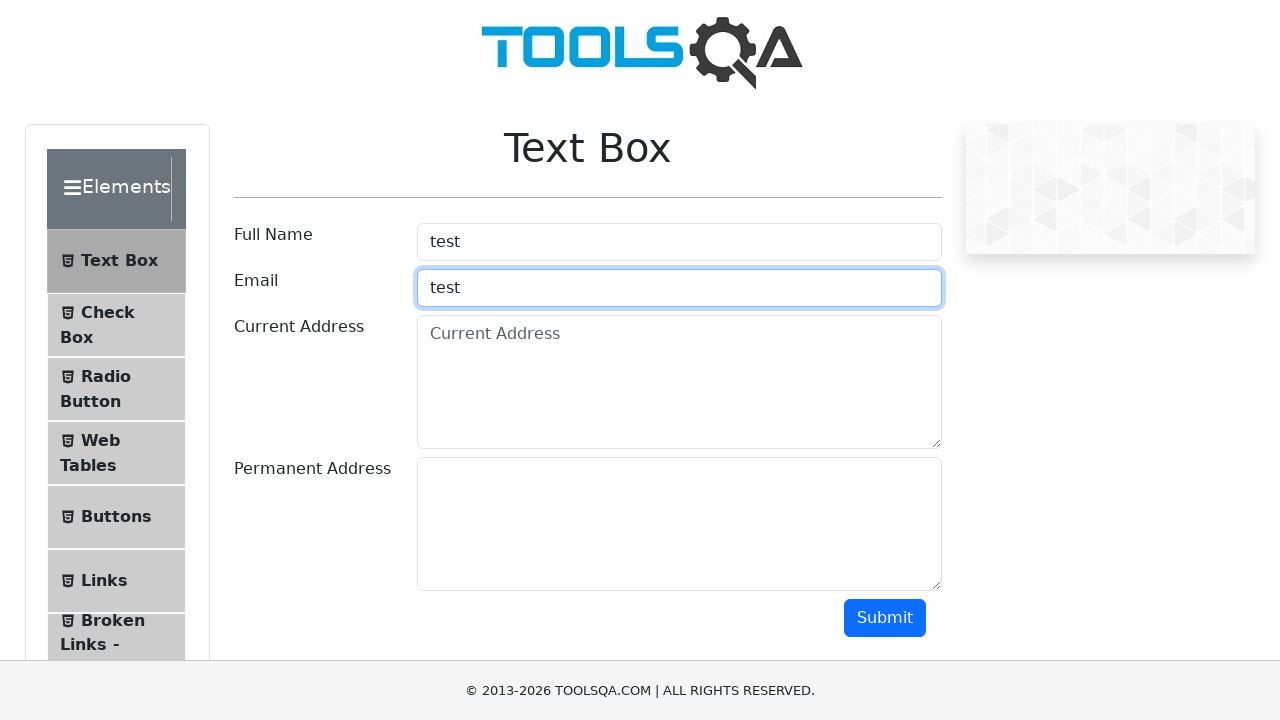

Cleared a textarea field on textarea >> nth=0
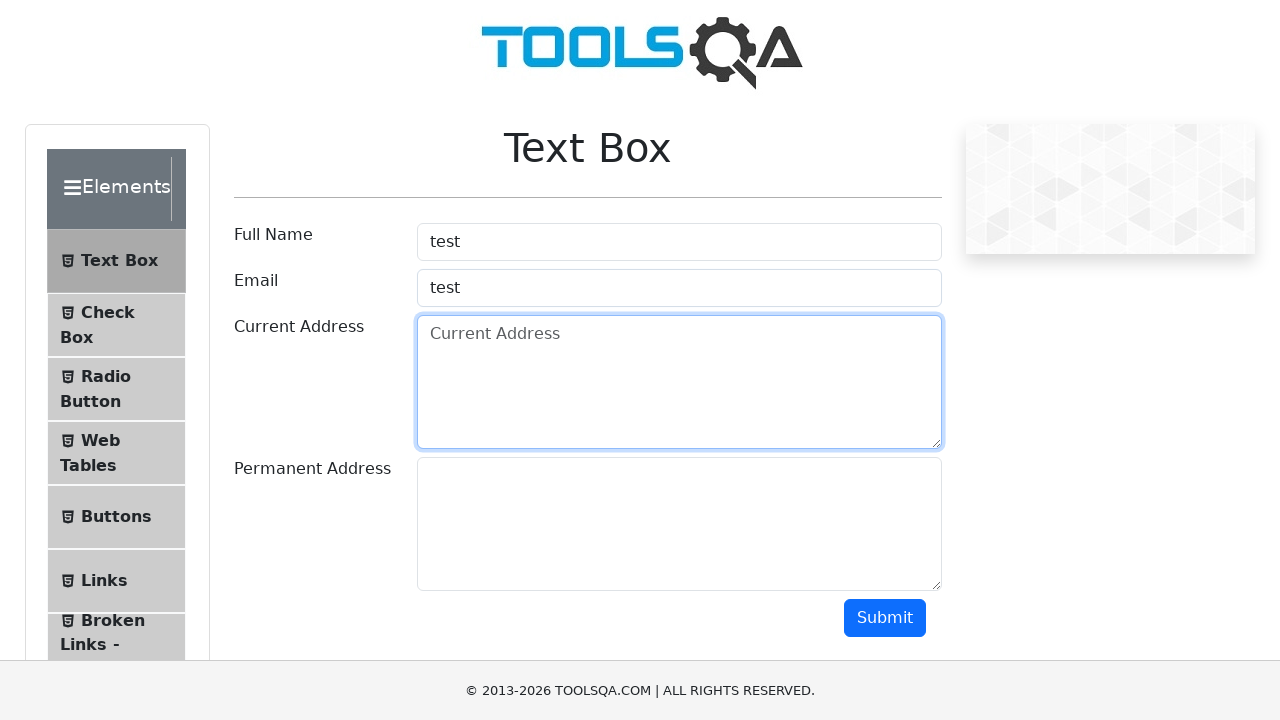

Filled textarea field with 'test' on textarea >> nth=0
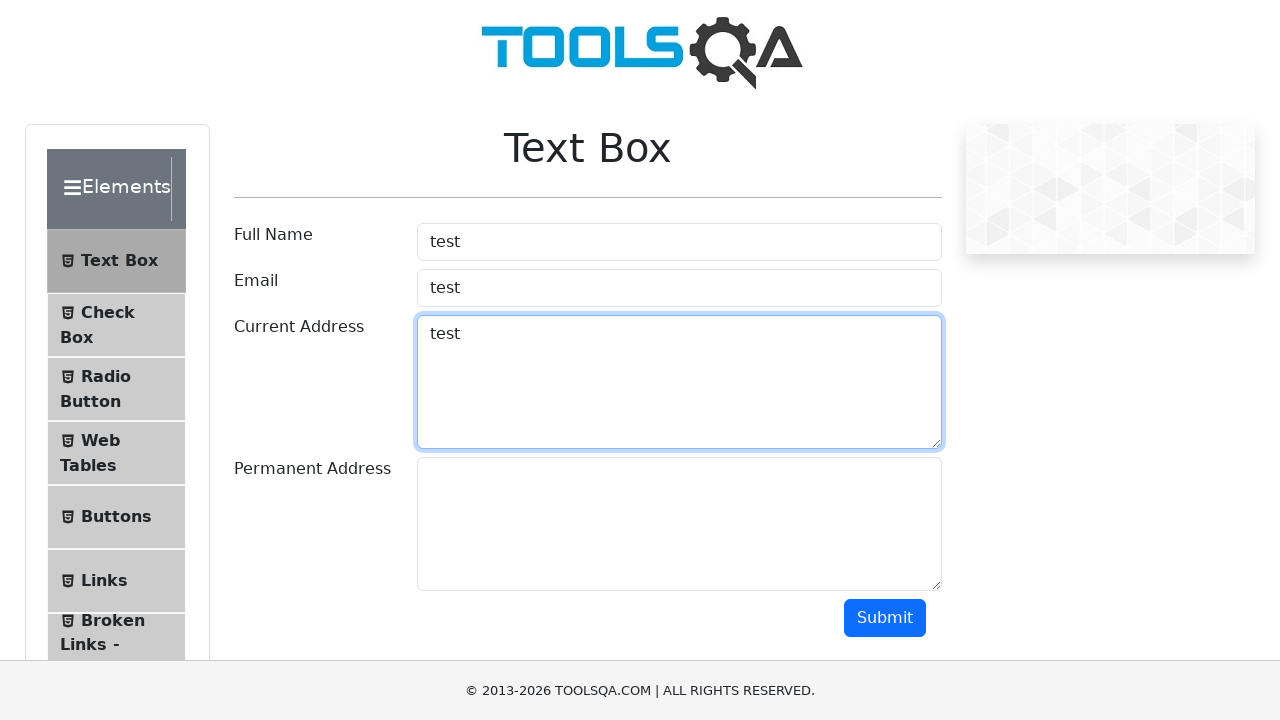

Asserted textarea field contains 'test'
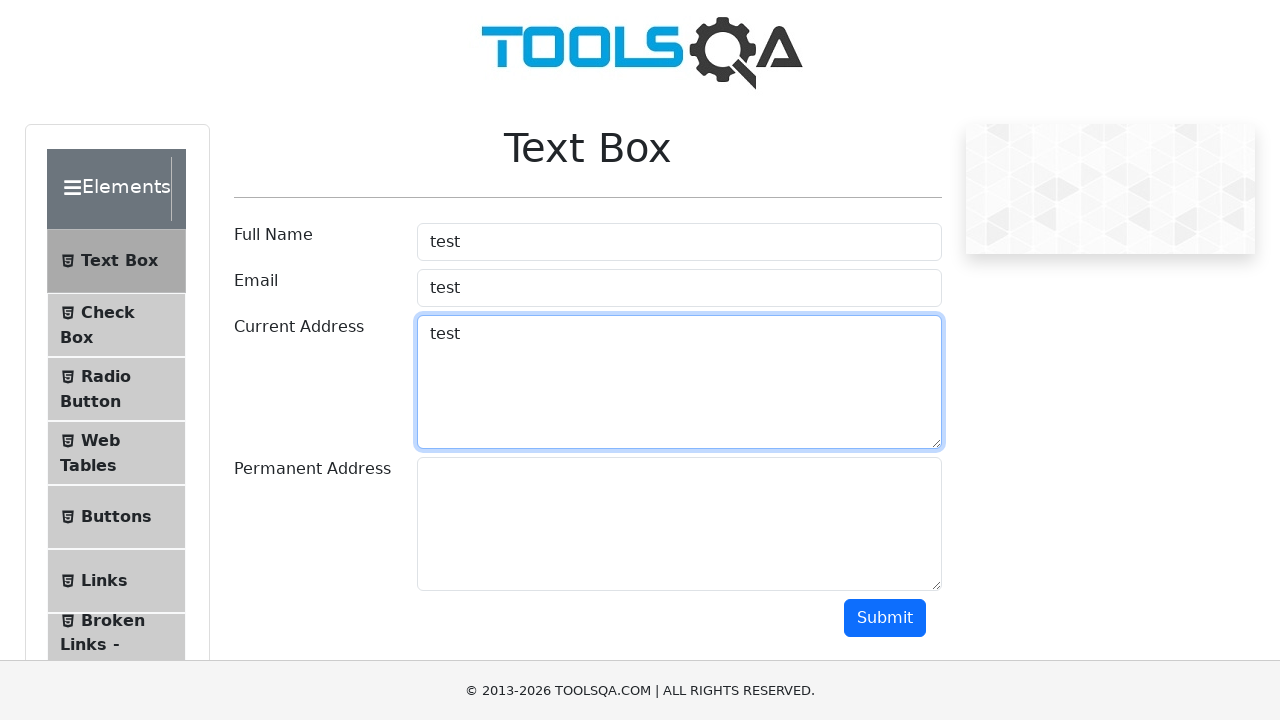

Cleared a textarea field on textarea >> nth=1
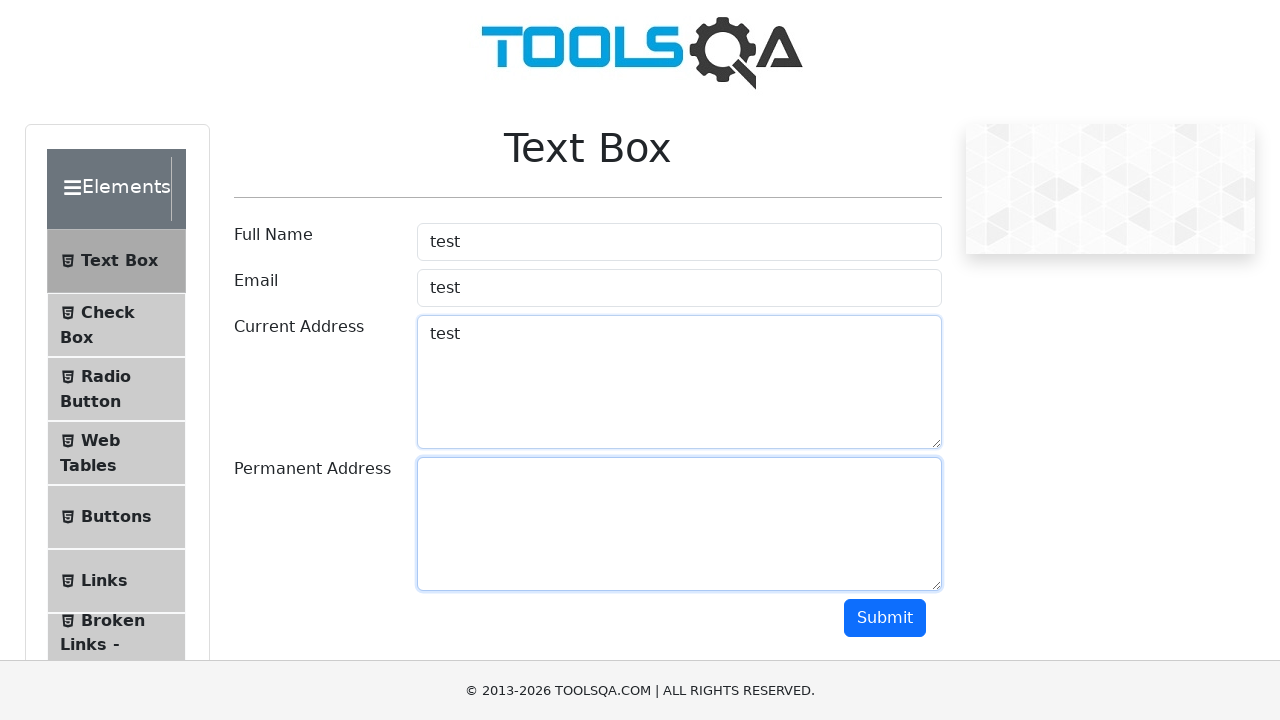

Filled textarea field with 'test' on textarea >> nth=1
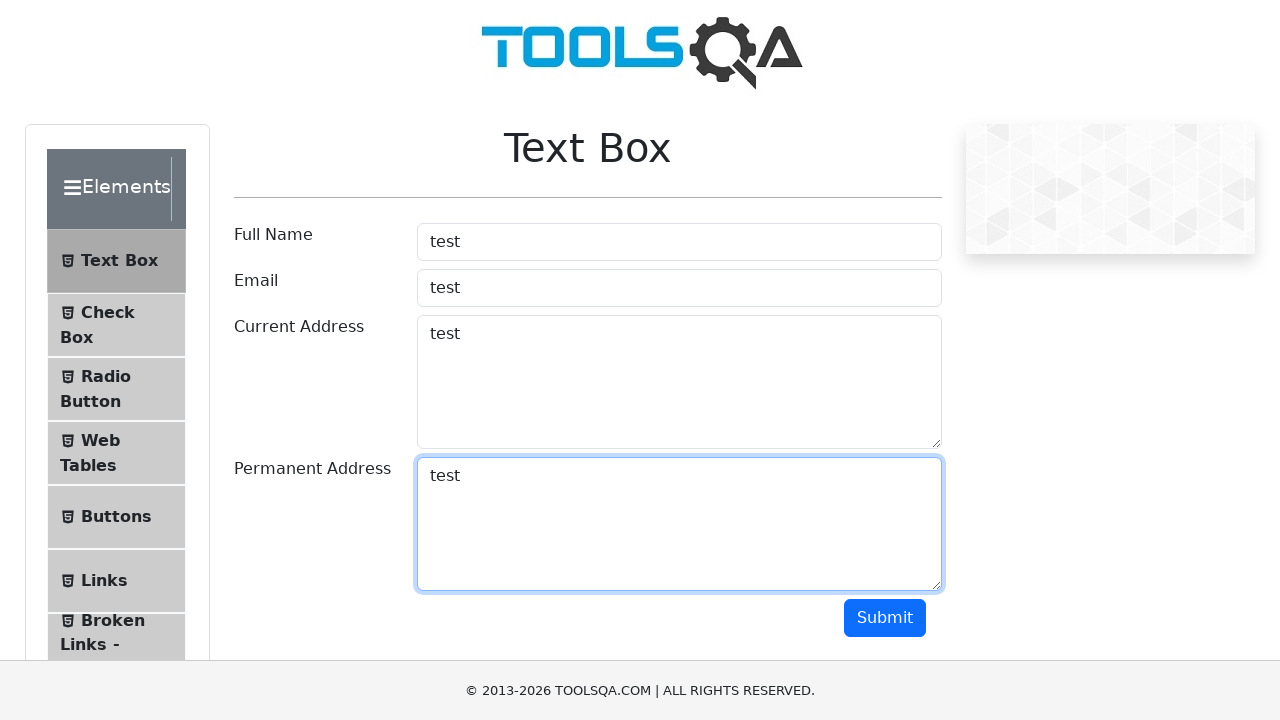

Asserted textarea field contains 'test'
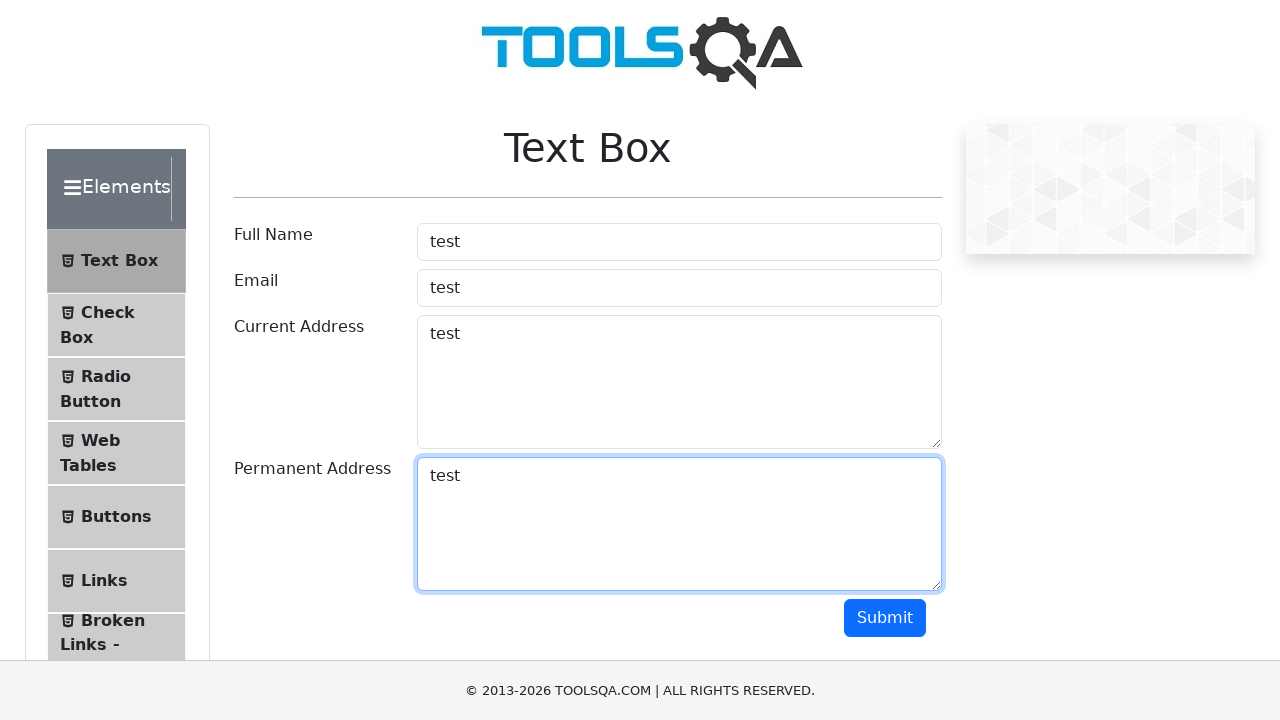

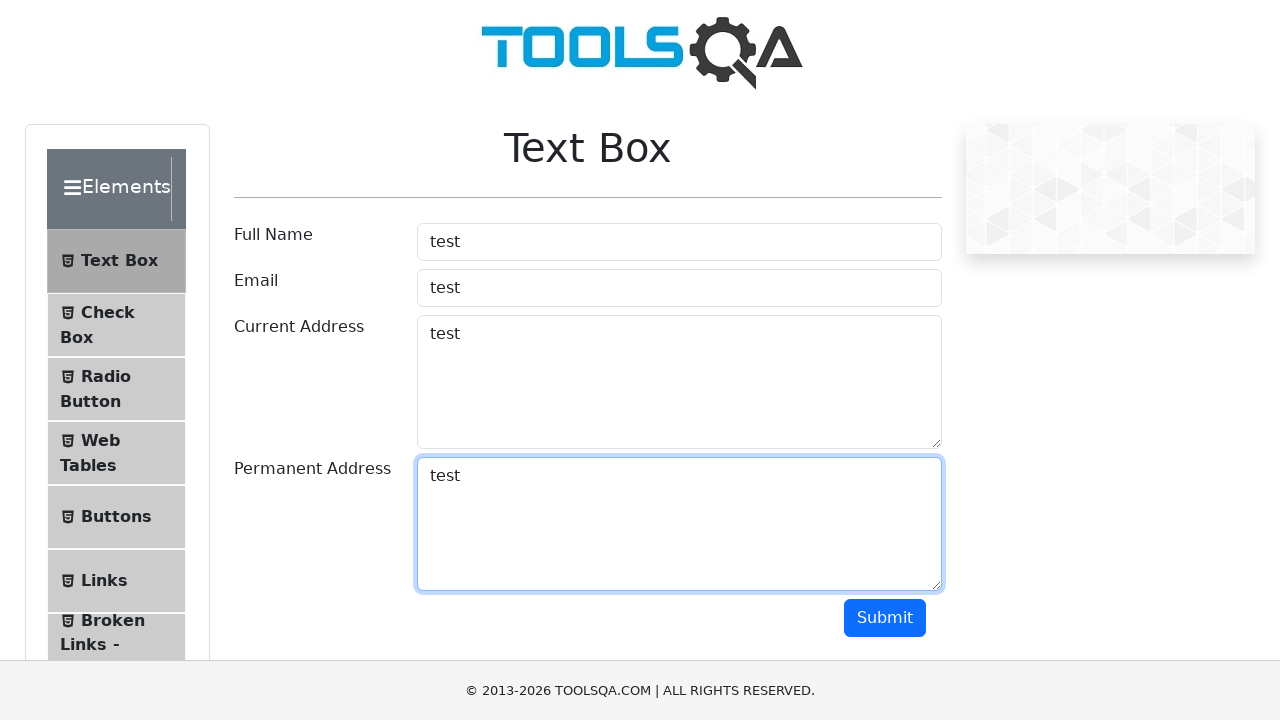